Tests interaction with a disabled text field by using JavaScript to scroll to it and set its value

Starting URL: https://omayo.blogspot.com/2013/05/page-one.html

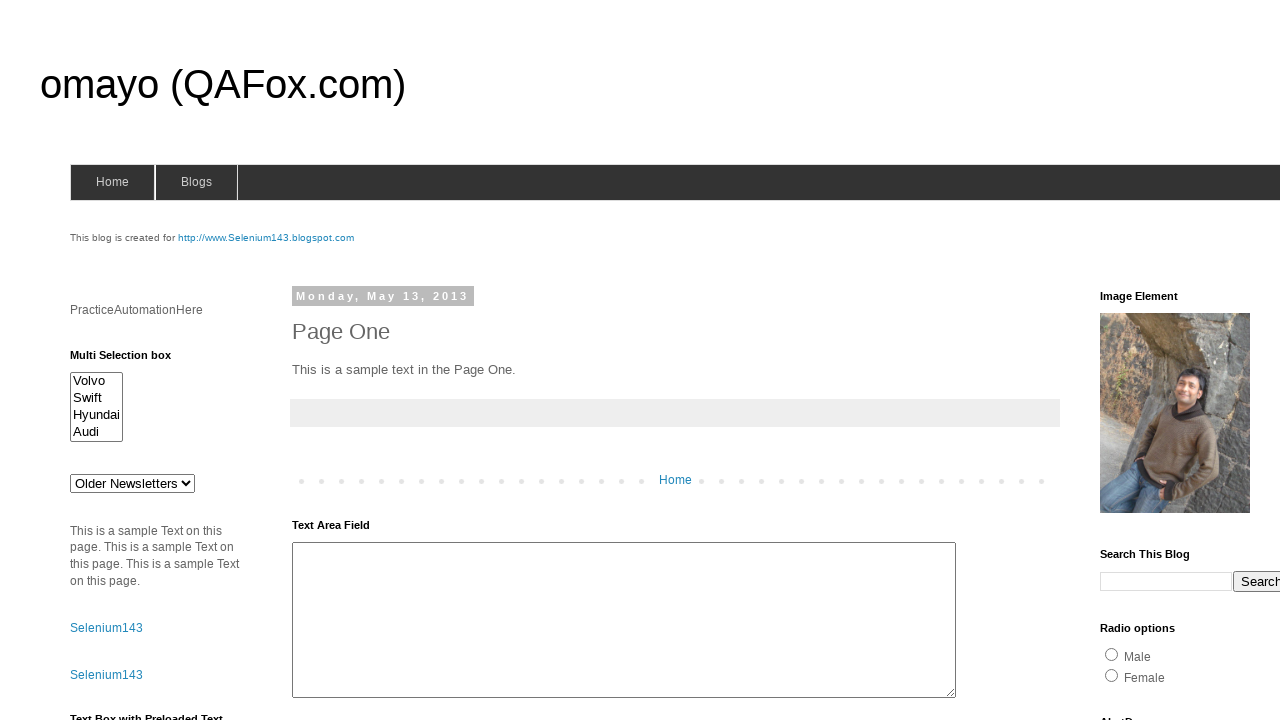

Located disabled text field with id 'tb2'
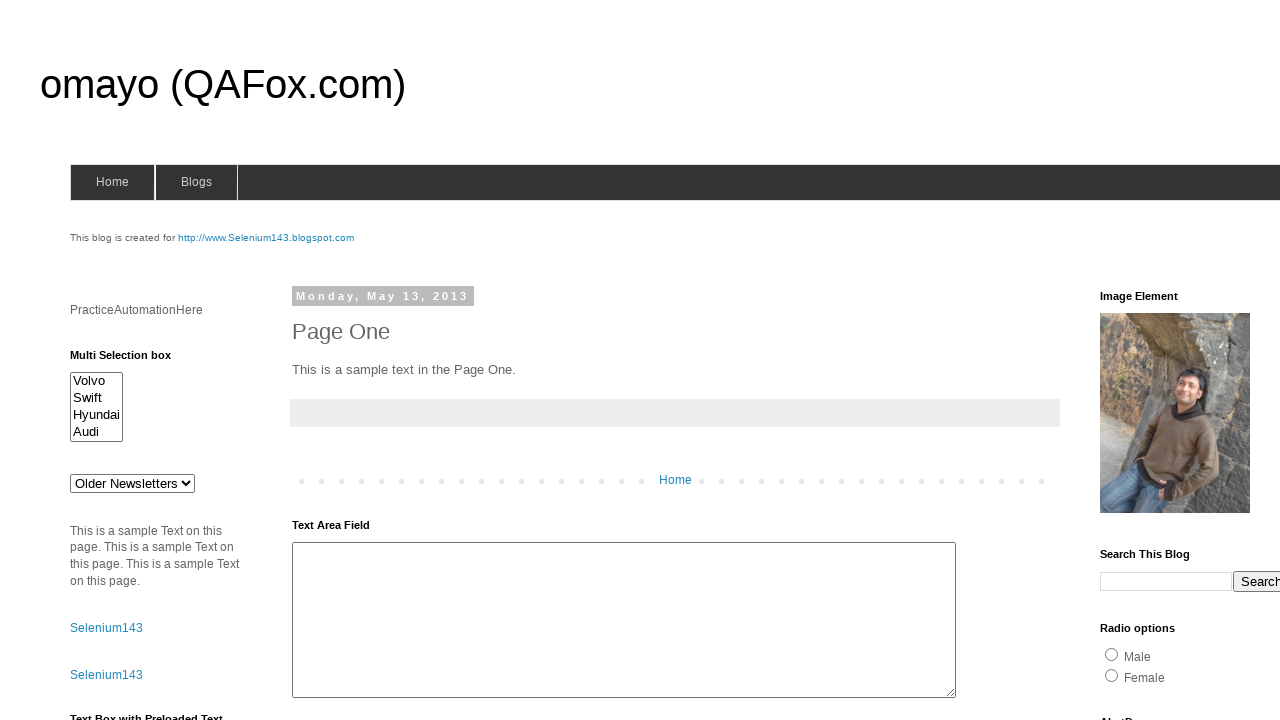

Scrolled to disabled text field
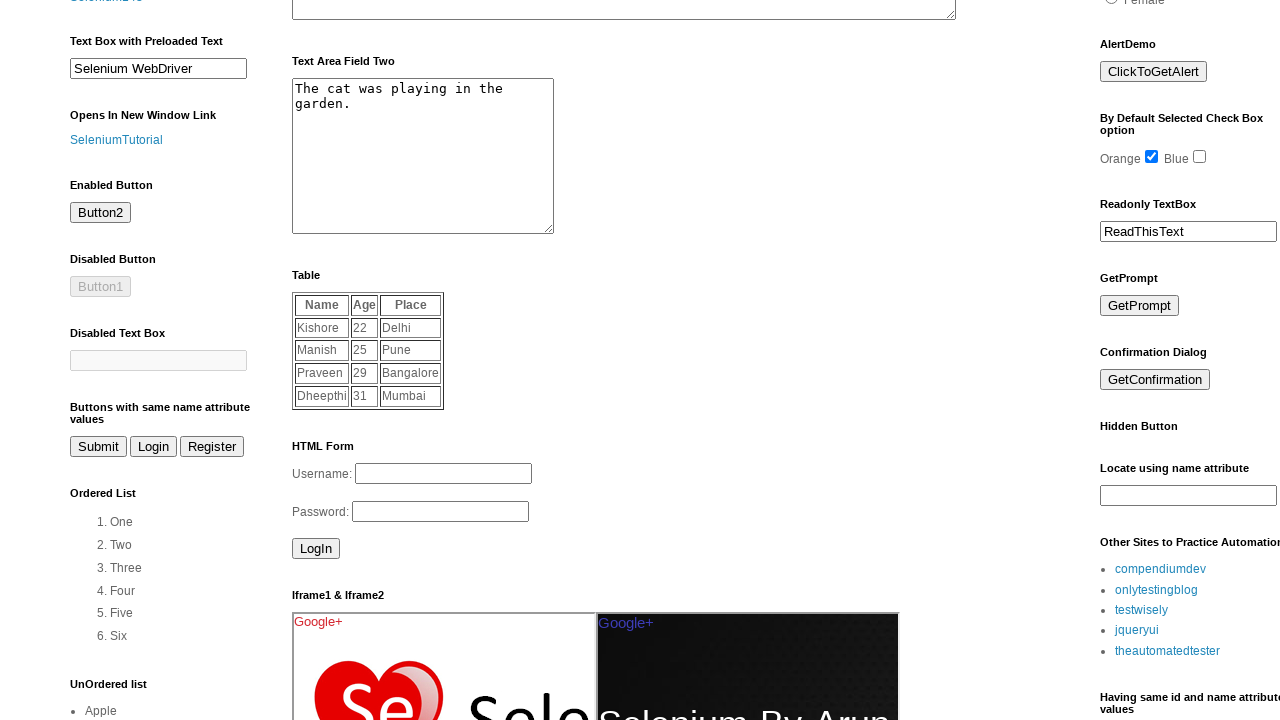

Set value 'Pooja' in disabled text field using JavaScript
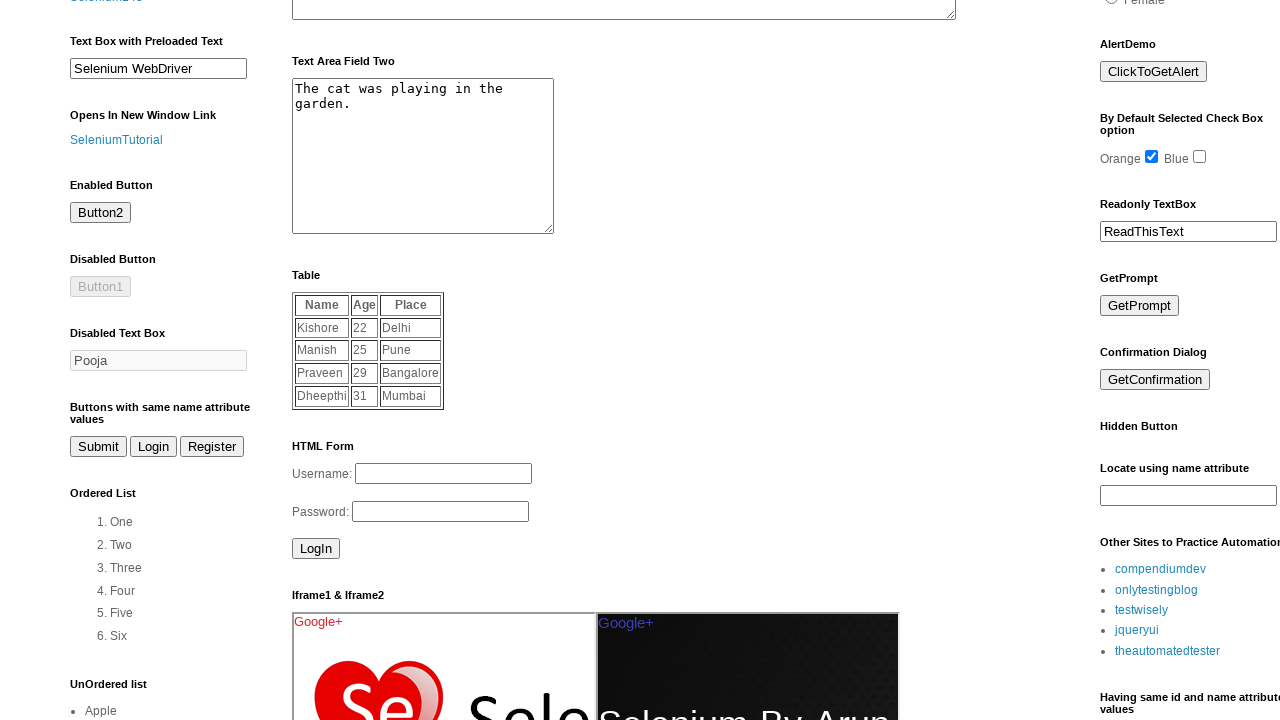

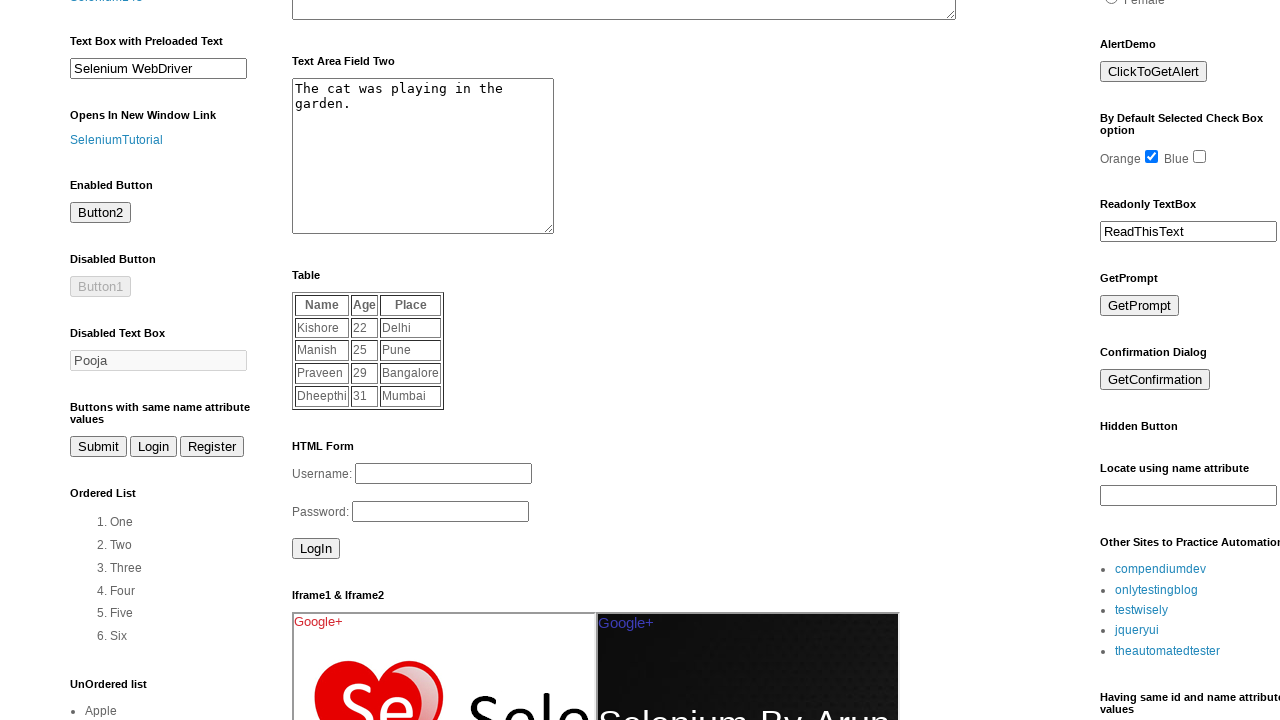